Tests deselecting a previously selected item using Ctrl+click

Starting URL: https://demoqa.com/selectable

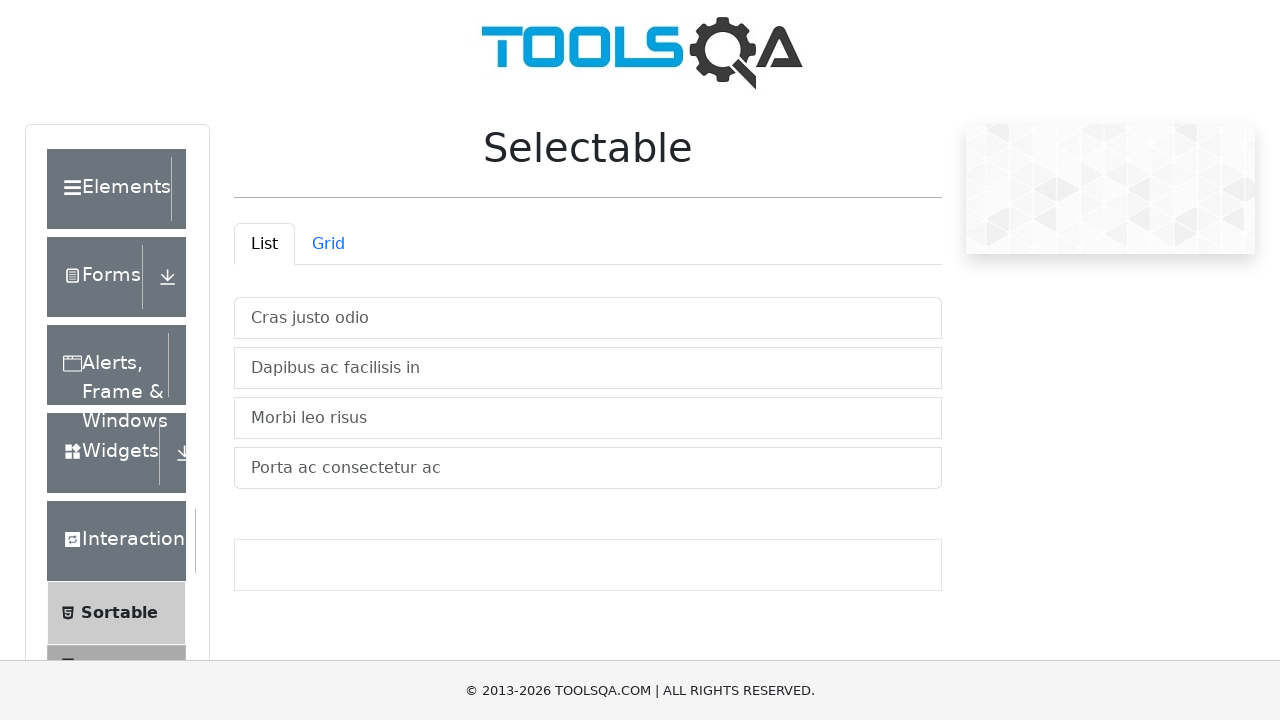

Clicked List tab to activate it at (264, 244) on #demo-tab-list
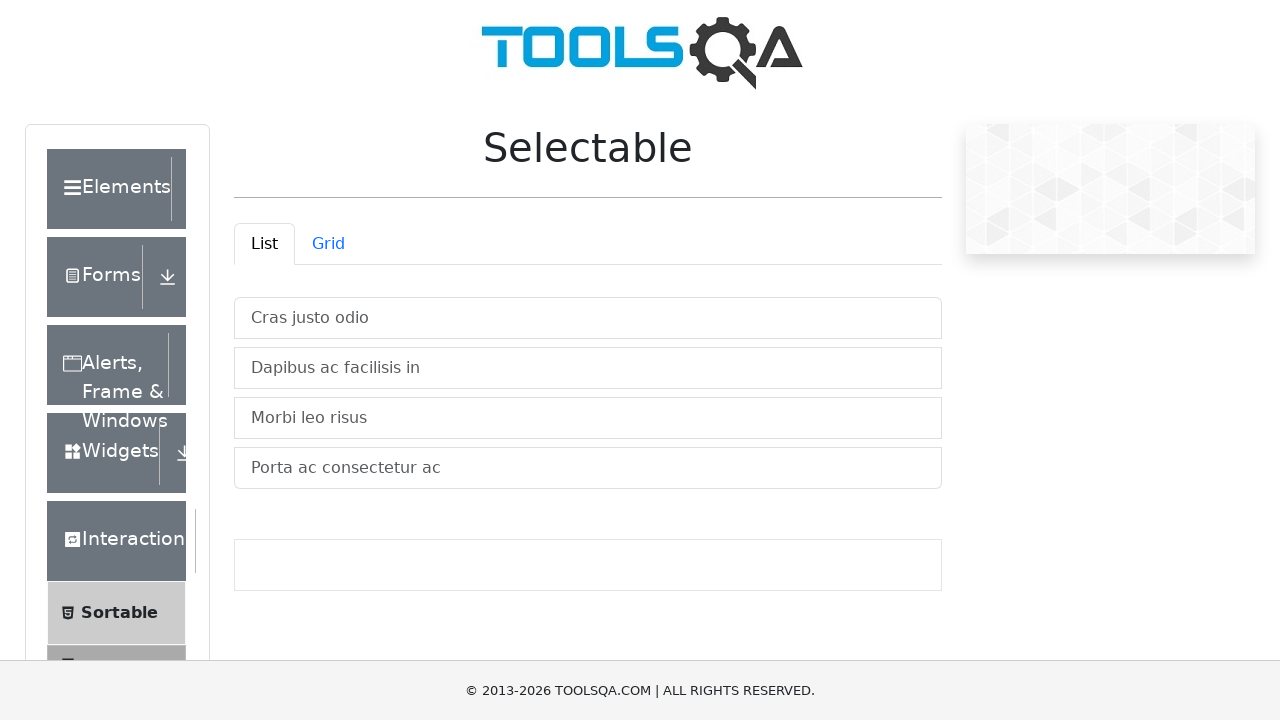

List items loaded and are visible
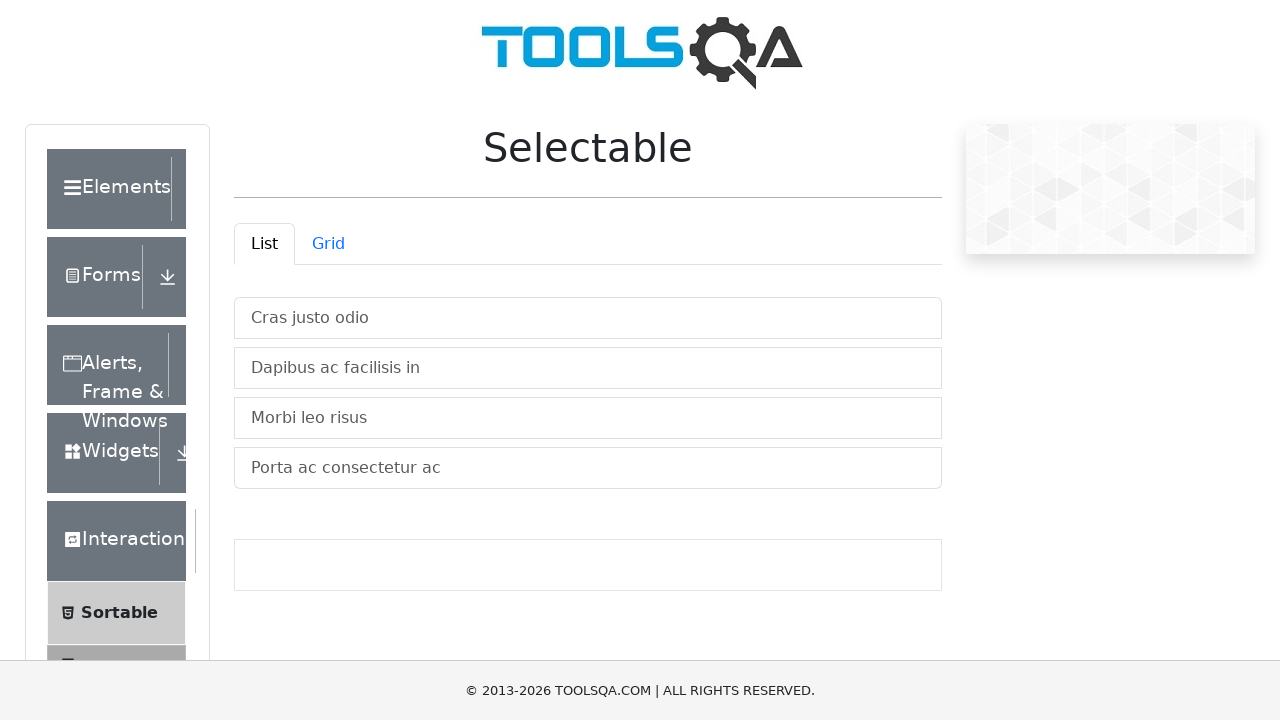

Located first list item
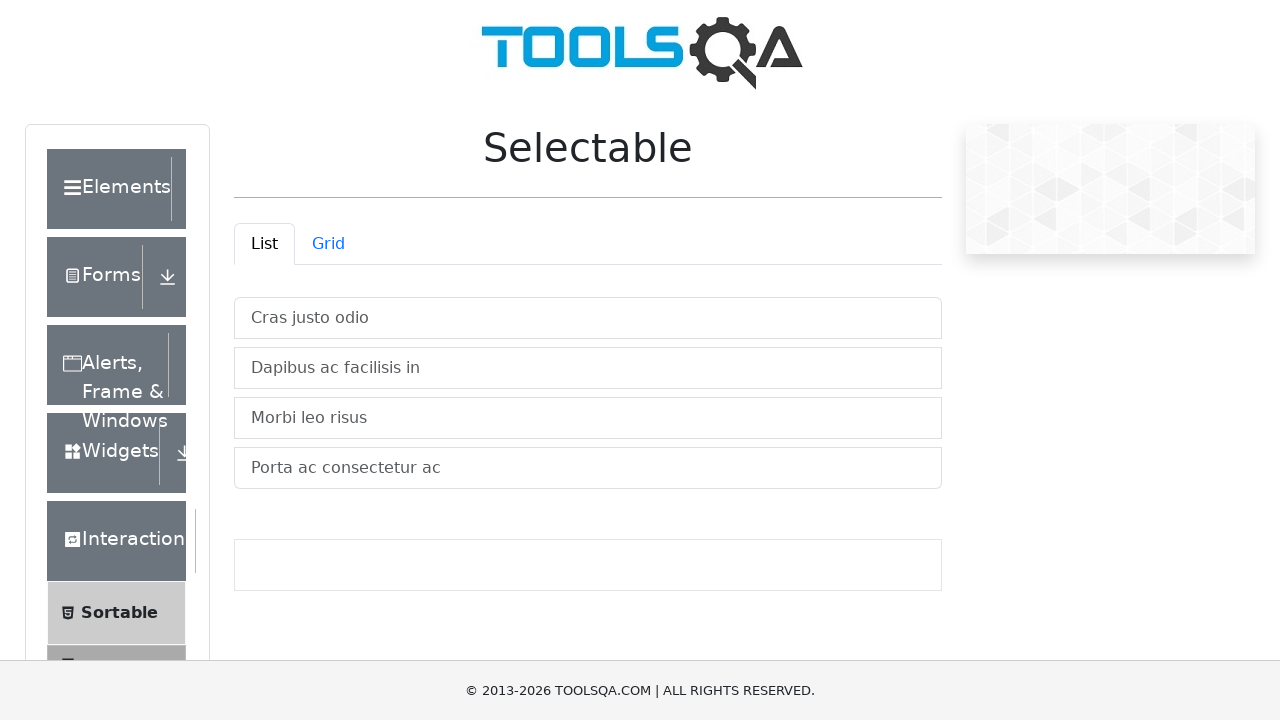

Located second list item
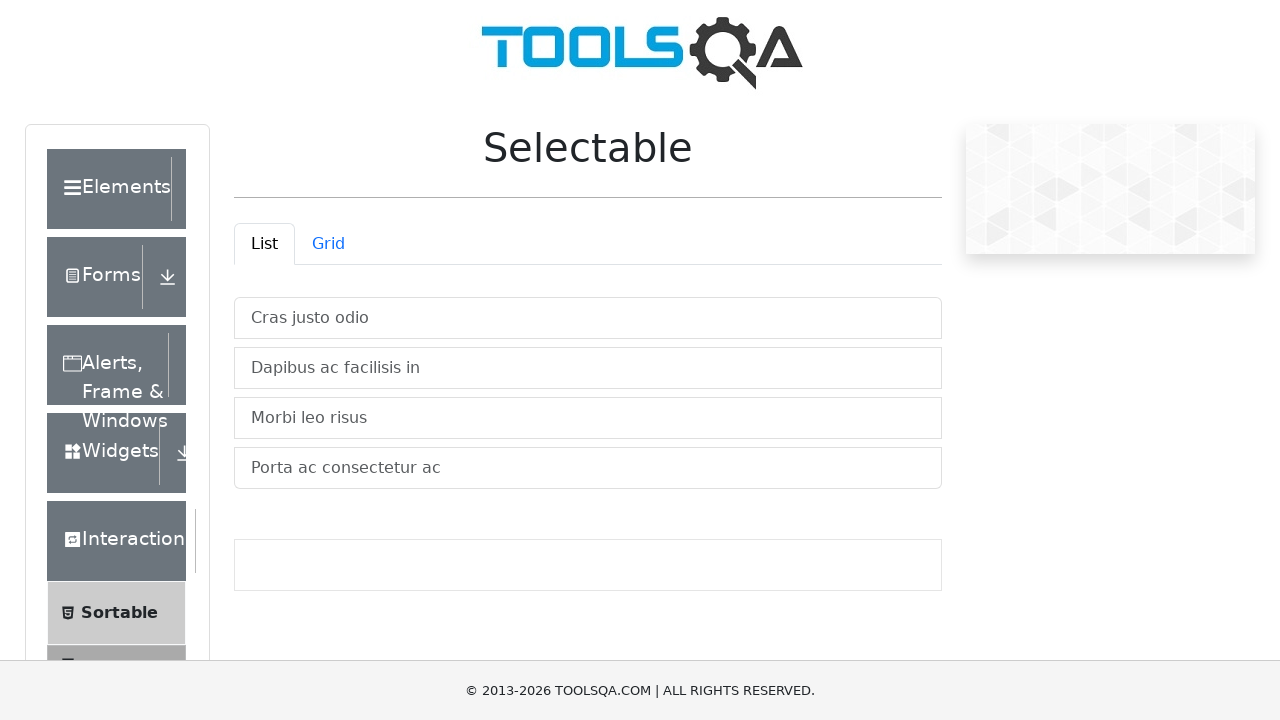

Clicked first item to select it at (588, 318) on #verticalListContainer .list-group-item >> nth=0
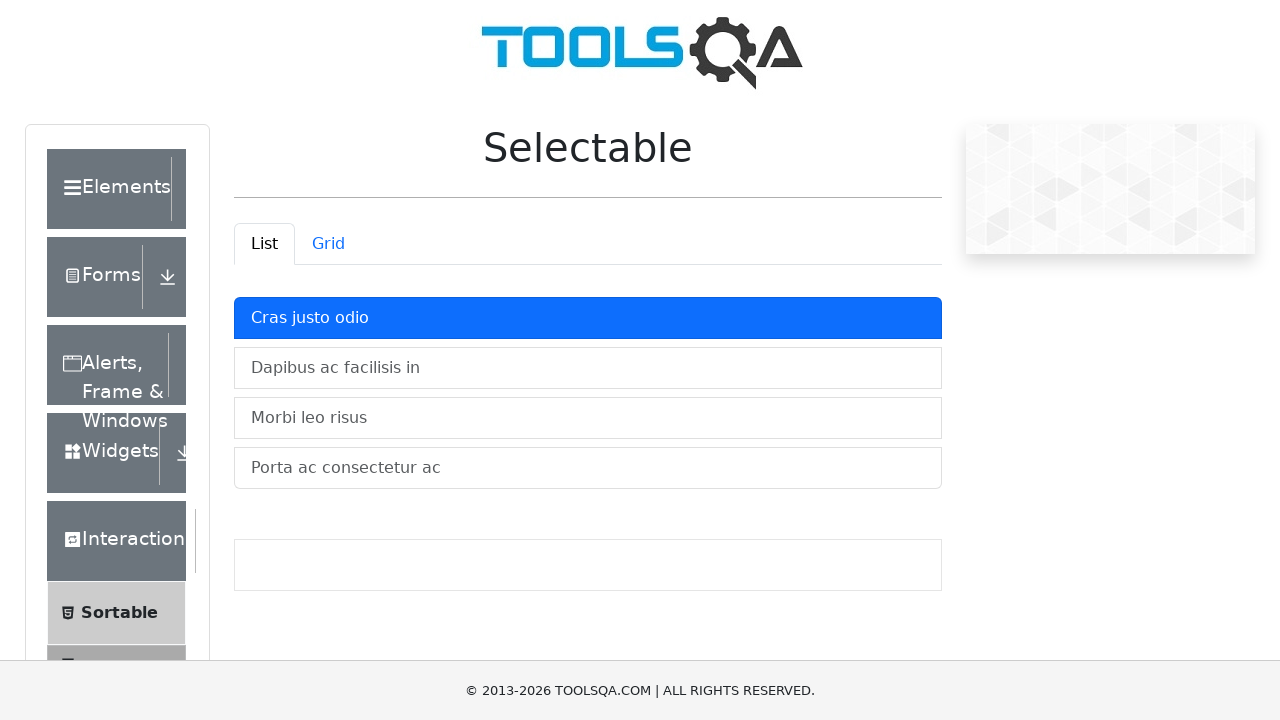

Ctrl+clicked second item to add it to selection at (588, 368) on #verticalListContainer .list-group-item >> nth=1
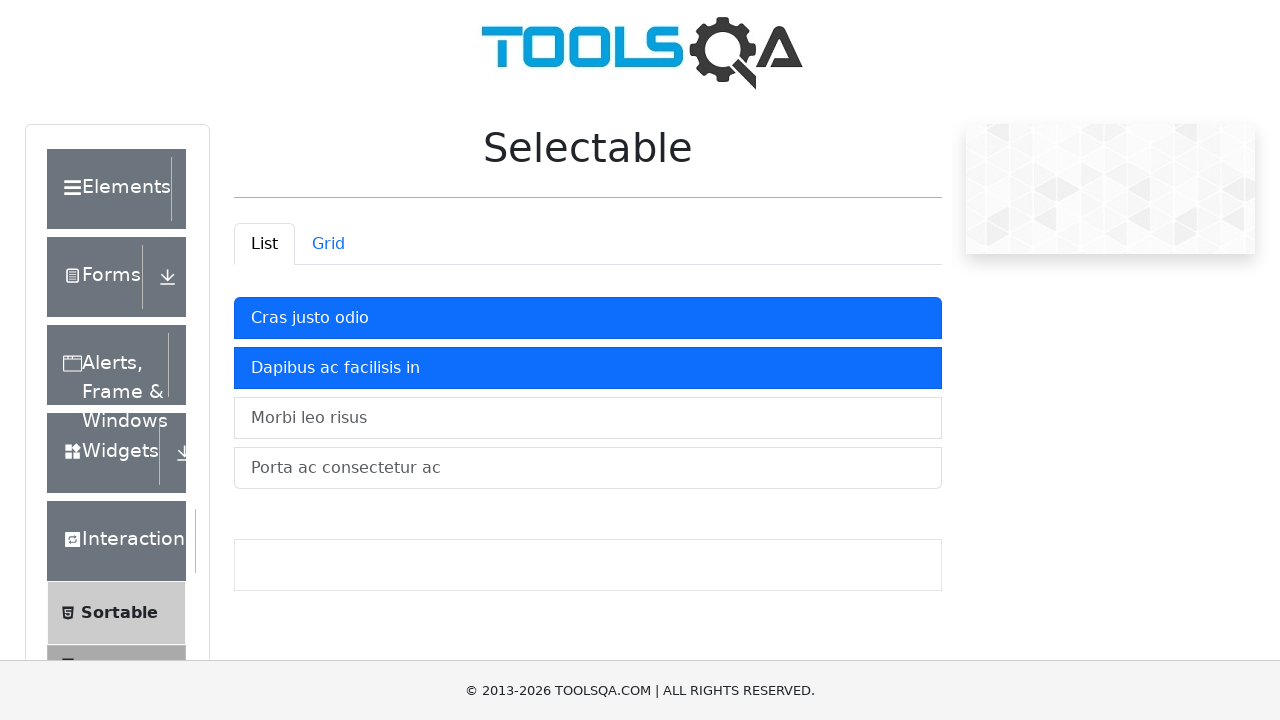

Ctrl+clicked first item to deselect it at (588, 318) on #verticalListContainer .list-group-item >> nth=0
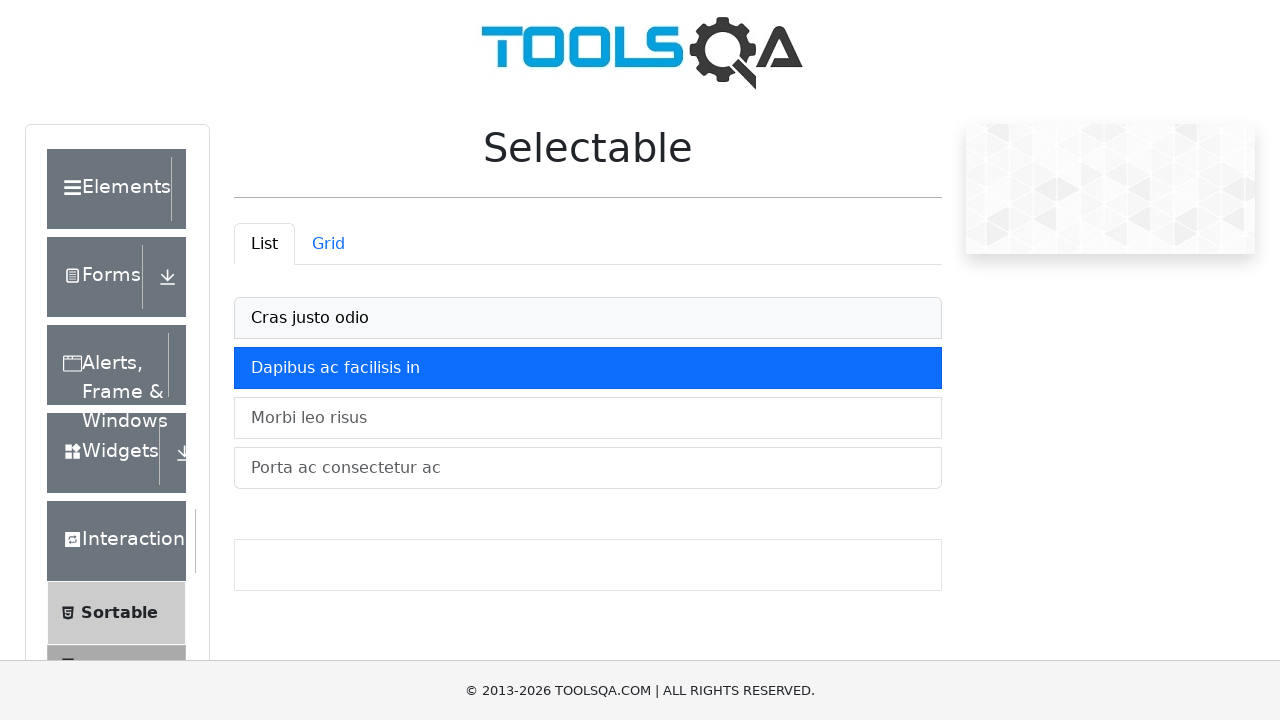

Verified that only the second item remains selected after deselecting the first item
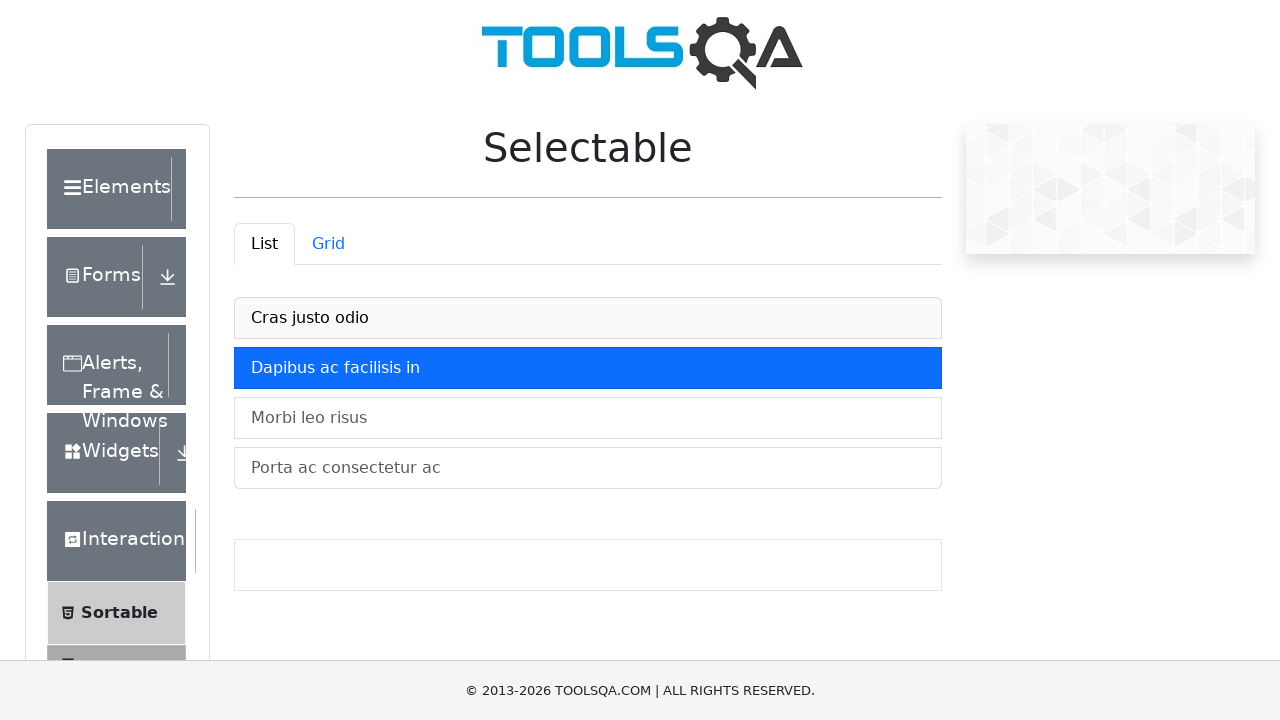

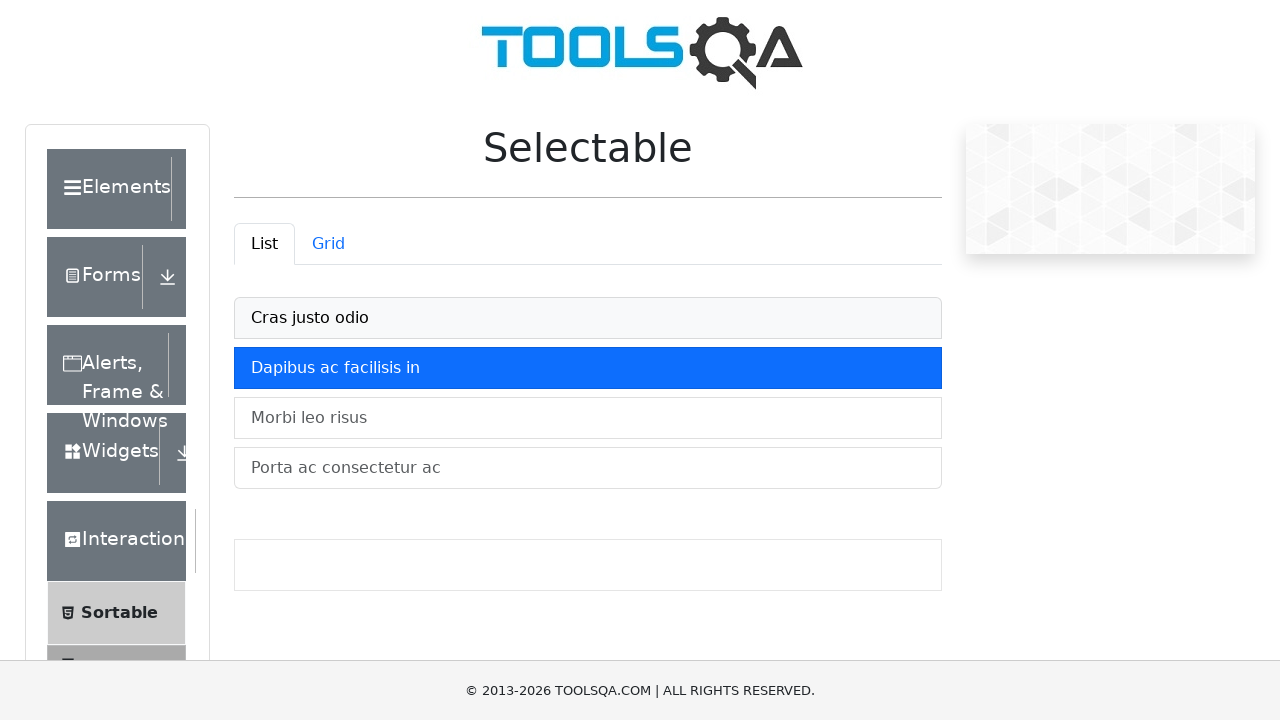